Automates a math exercise page by reading an input value, calculating a formula (log of absolute value of 12*sin(x)), filling the answer, selecting checkbox and radio button options, and submitting the form.

Starting URL: http://suninjuly.github.io/math.html

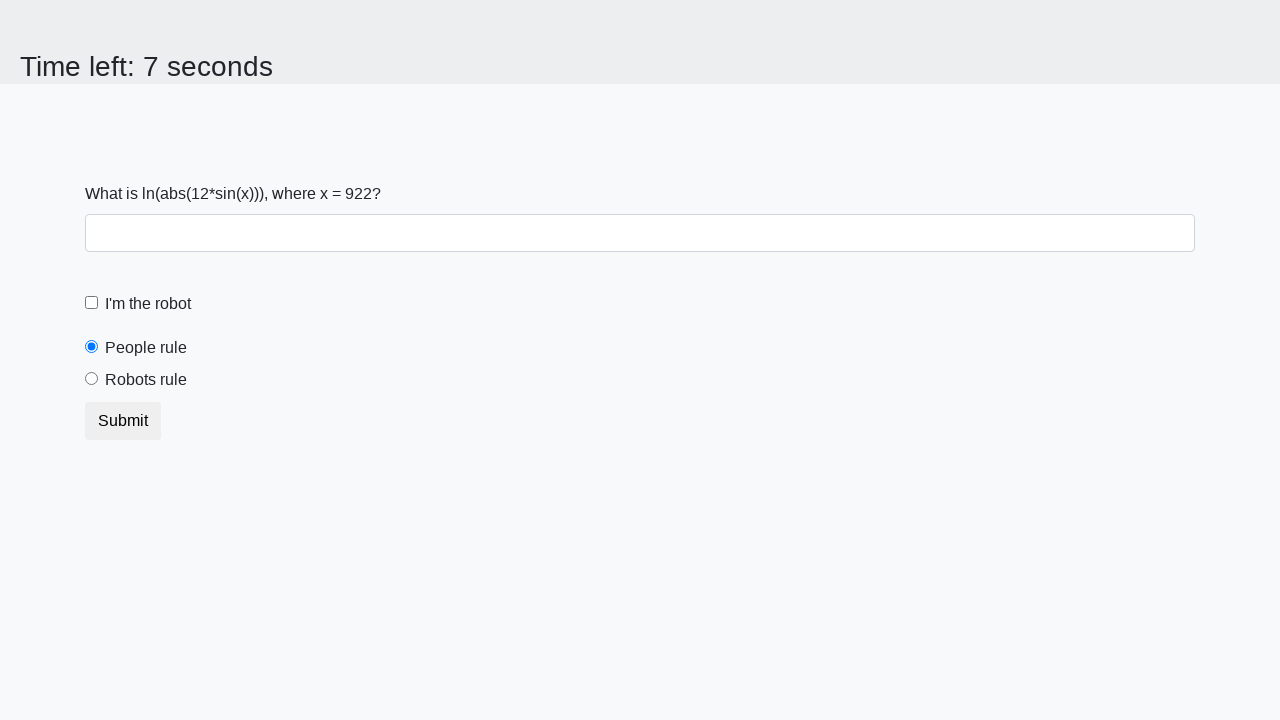

Retrieved input value from #input_value element
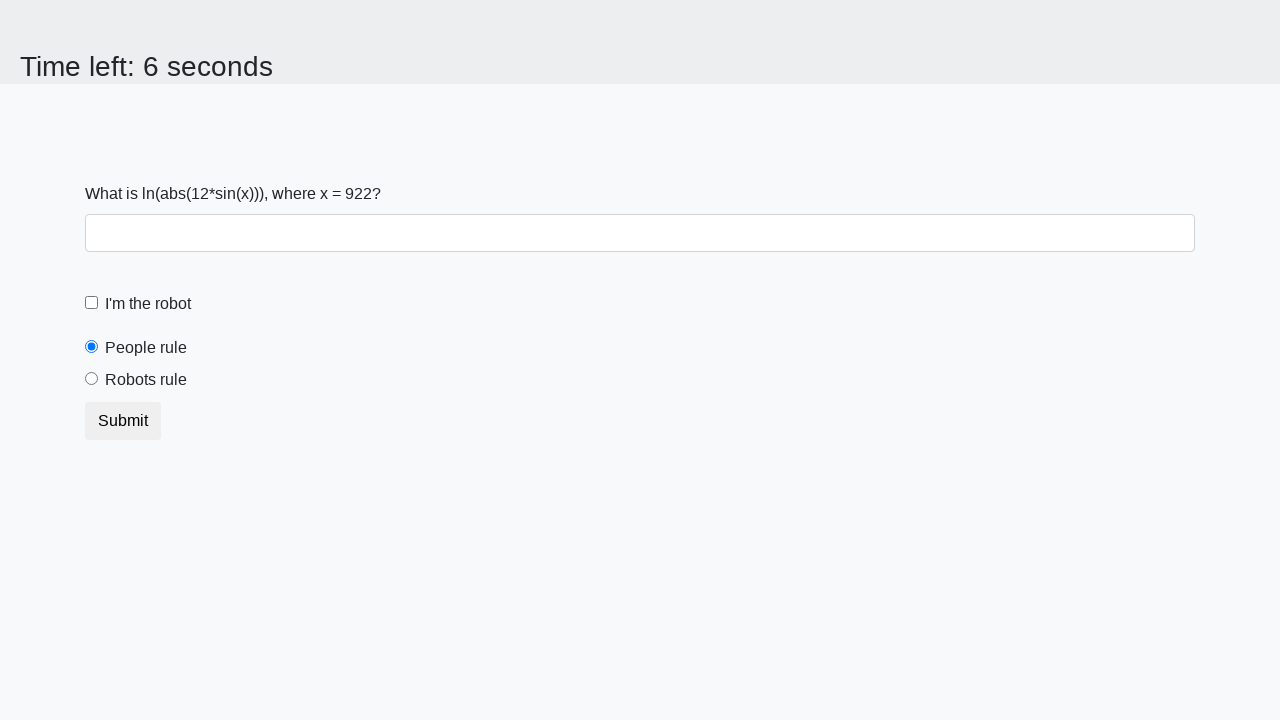

Calculated formula result: log(abs(12*sin(x)))
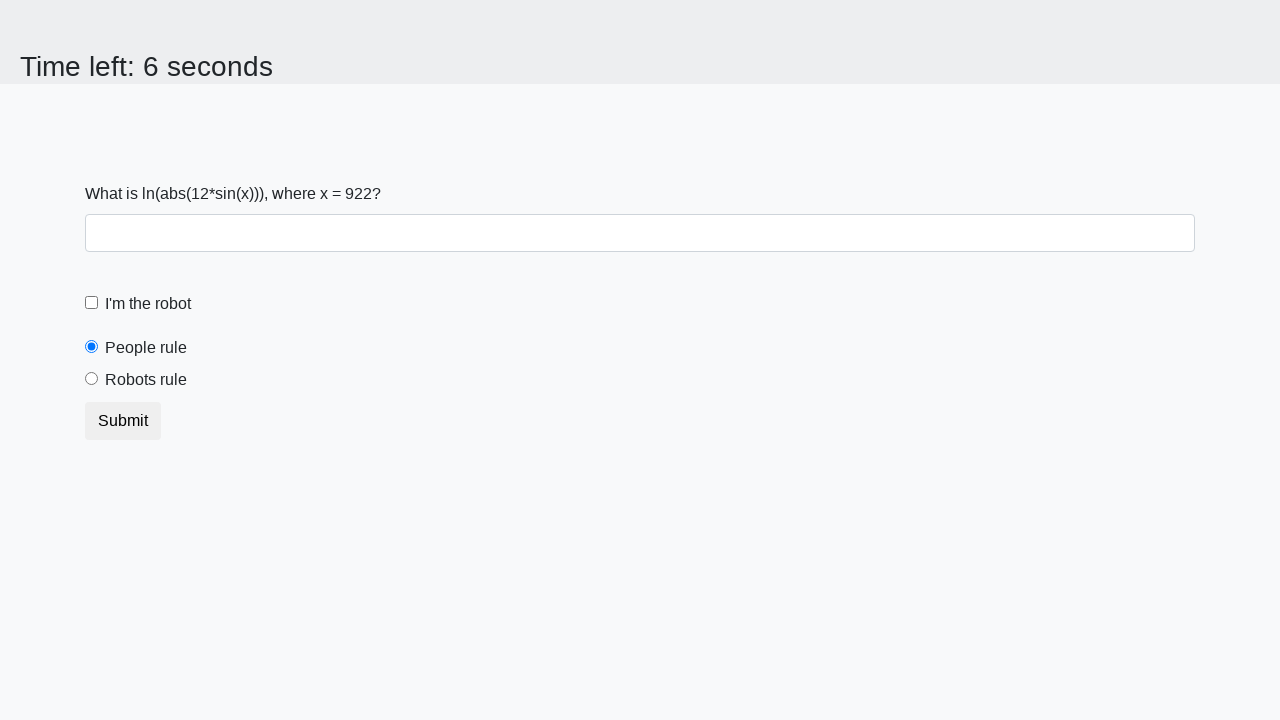

Filled answer field with calculated value on #answer
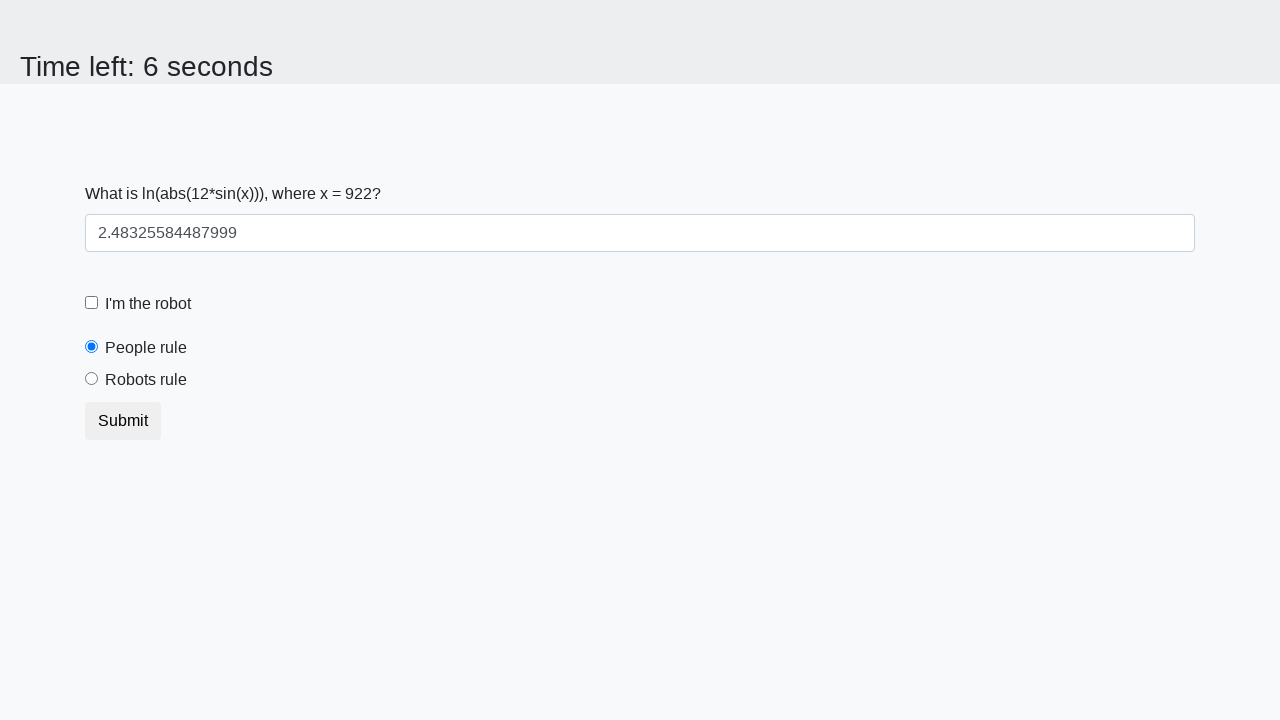

Clicked robot checkbox at (92, 303) on #robotCheckbox
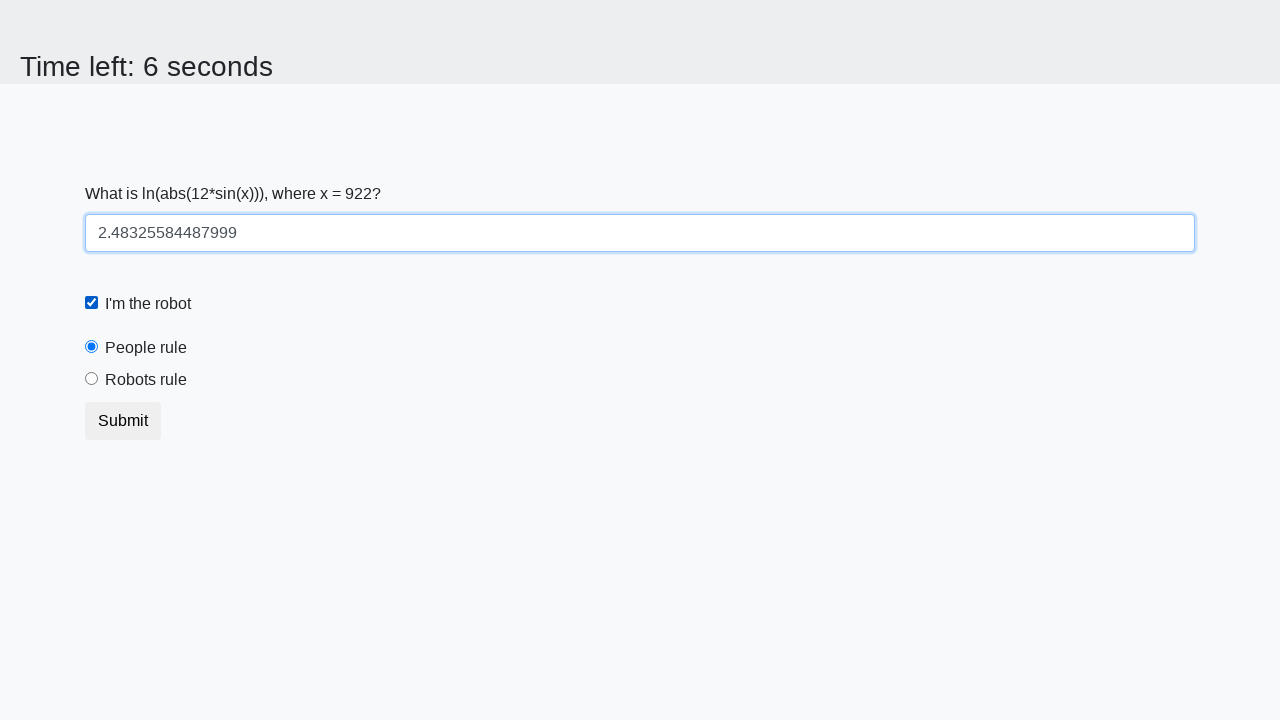

Selected 'robots' radio button option at (92, 379) on [value='robots']
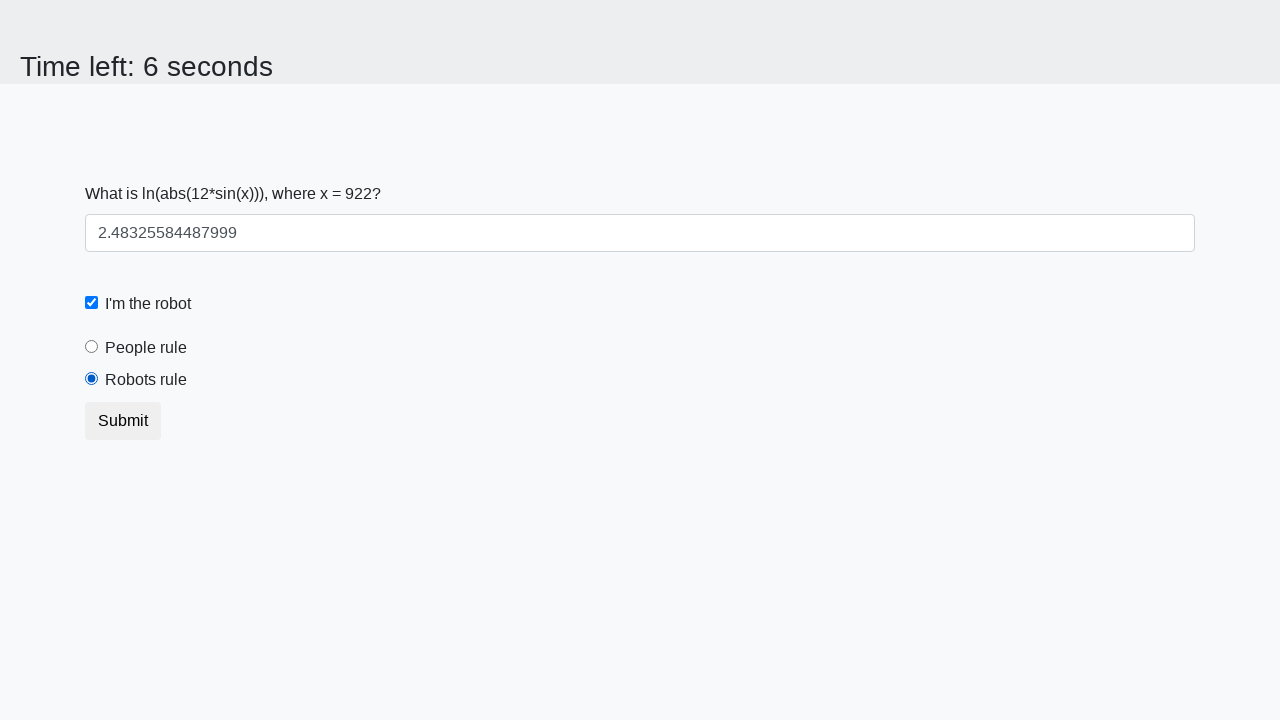

Clicked submit button to complete form at (123, 421) on .btn.btn-default
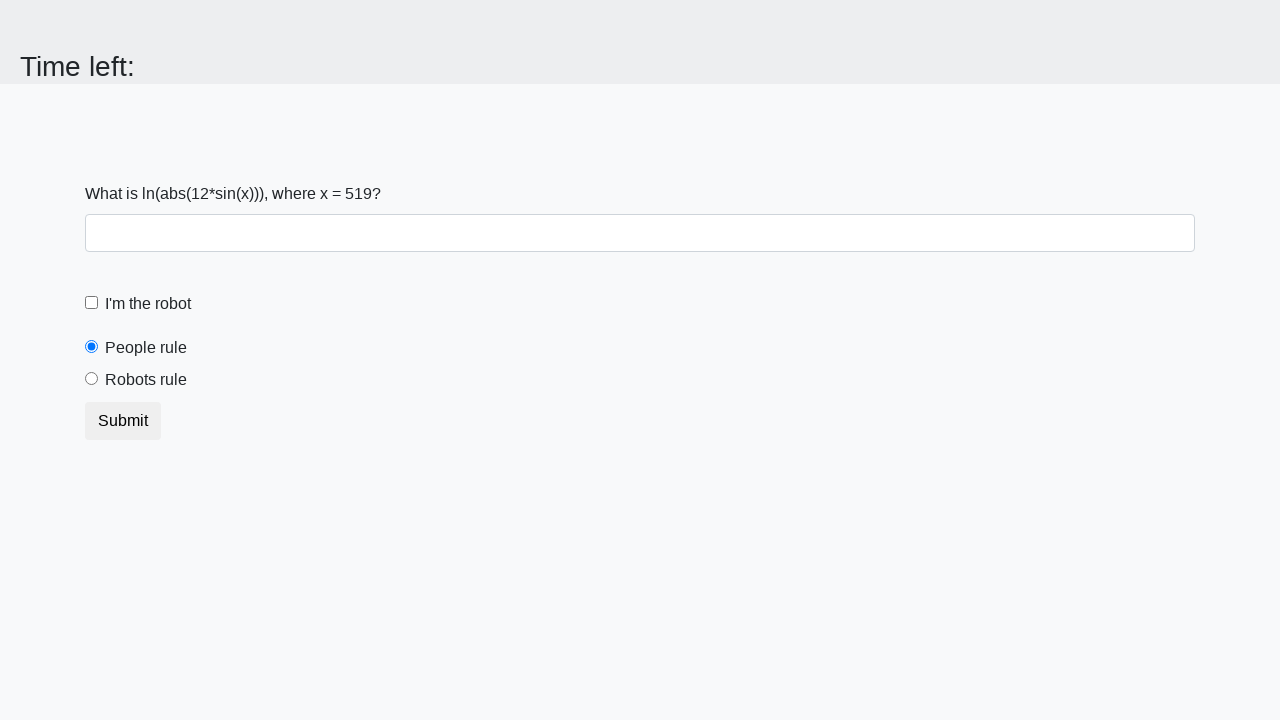

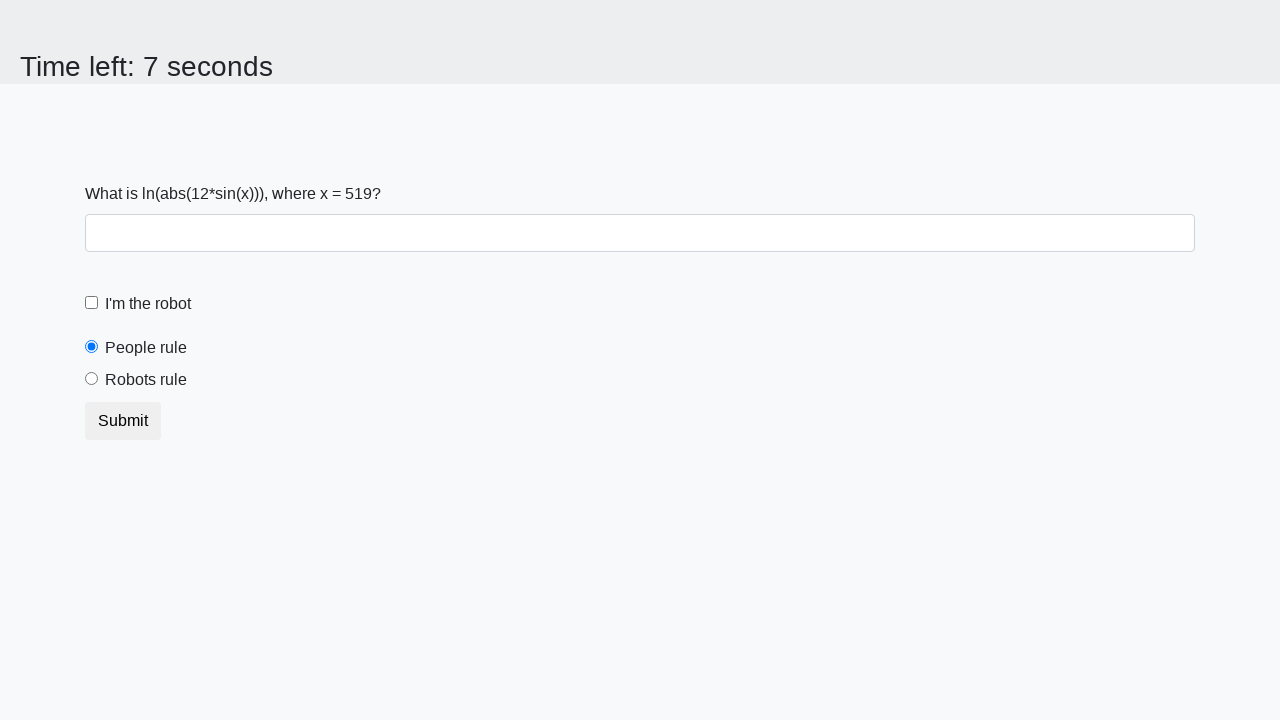